Tests rent-a-cat page to verify Rent and Return buttons are present

Starting URL: https://cs1632.appspot.com/rent-a-cat

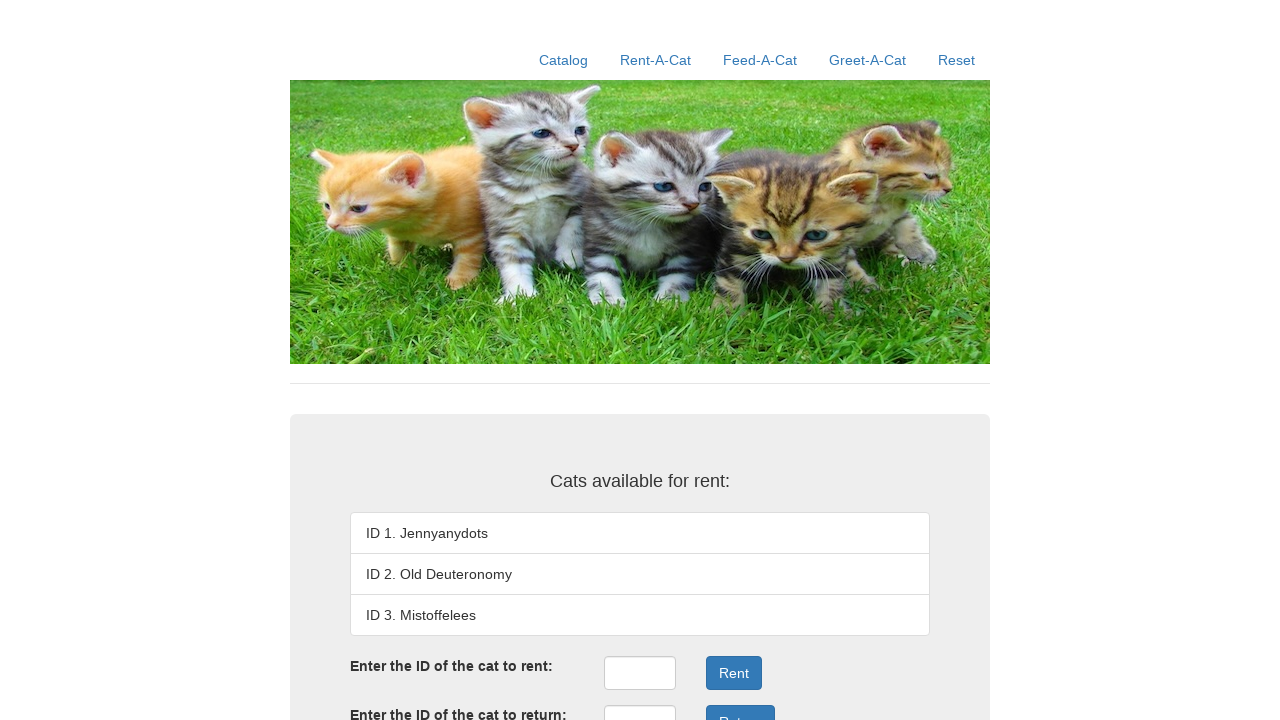

Set cookies to control application state (all cats unavailable)
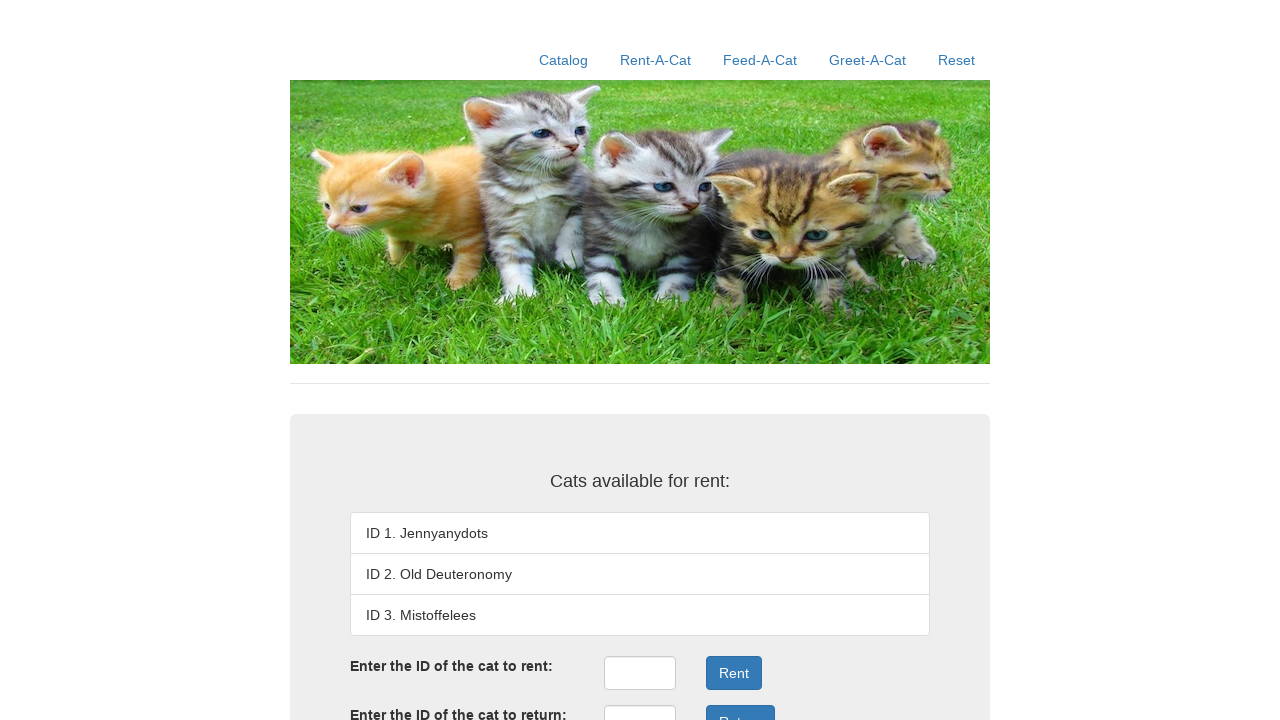

Clicked on rent-a-cat link to navigate to rent-a-cat page at (656, 60) on a[href*='/rent-a-cat']
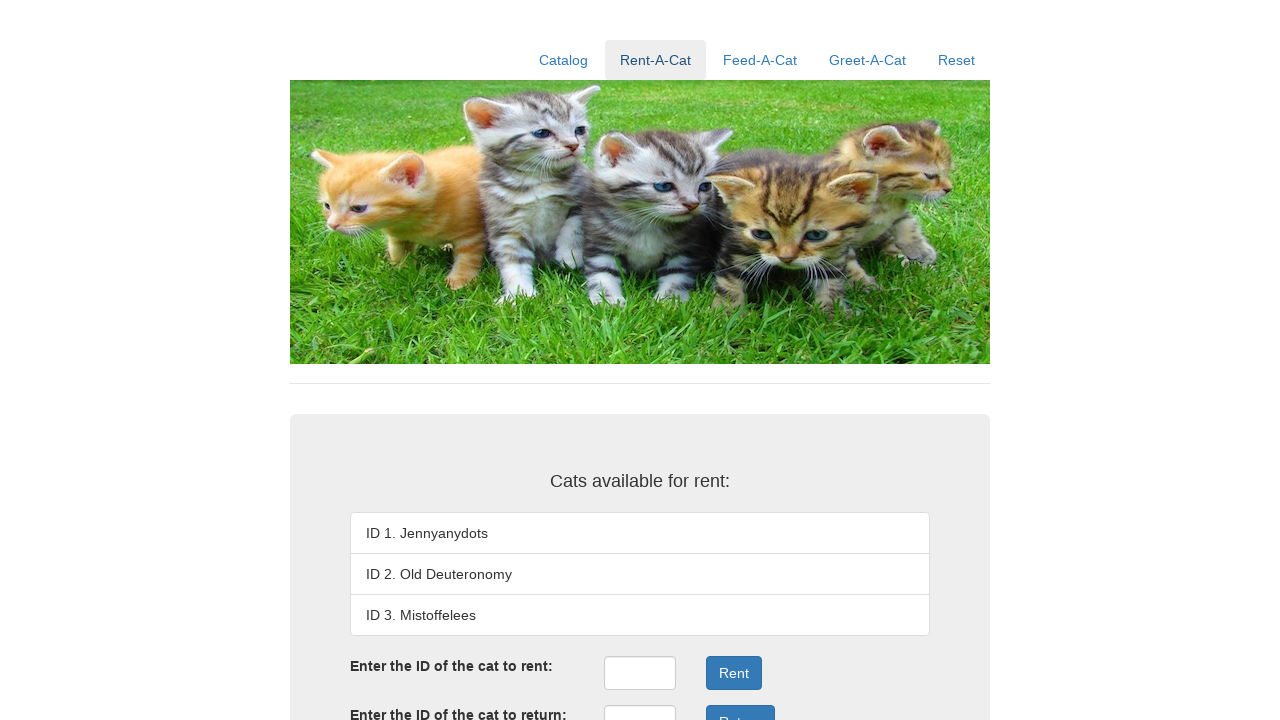

Verified Rent button is present on the page
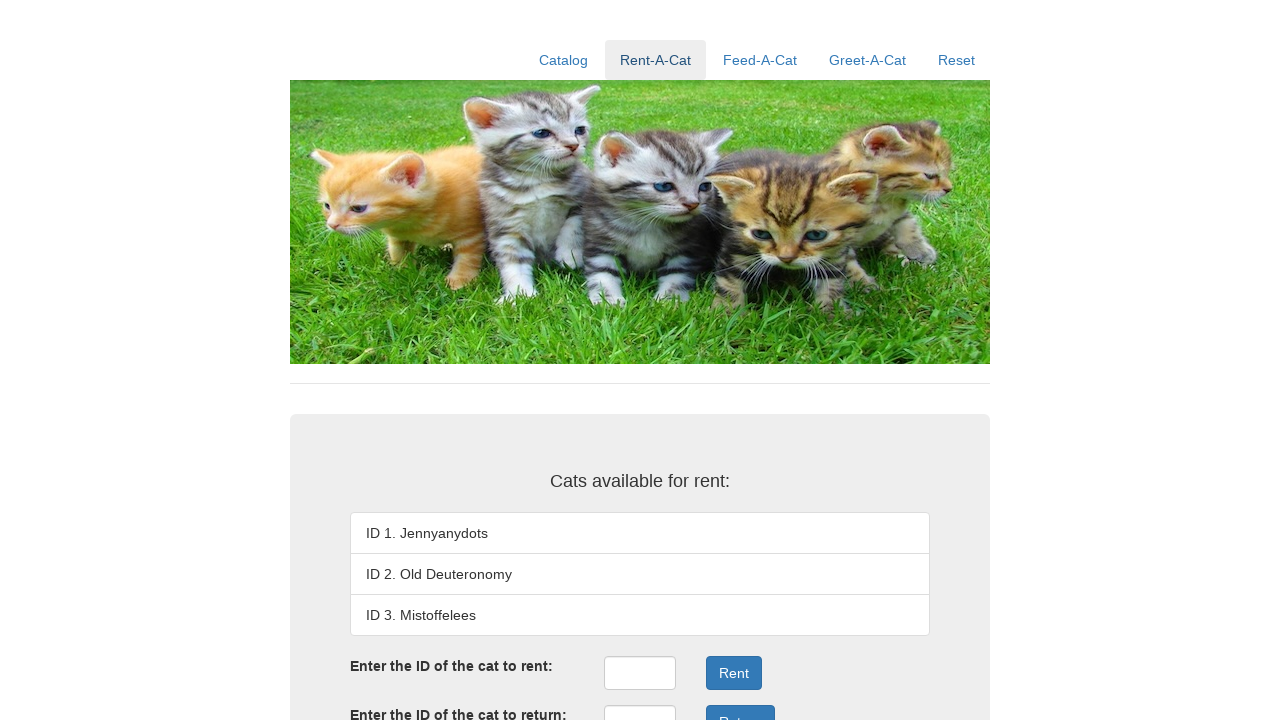

Verified Return button is present on the page
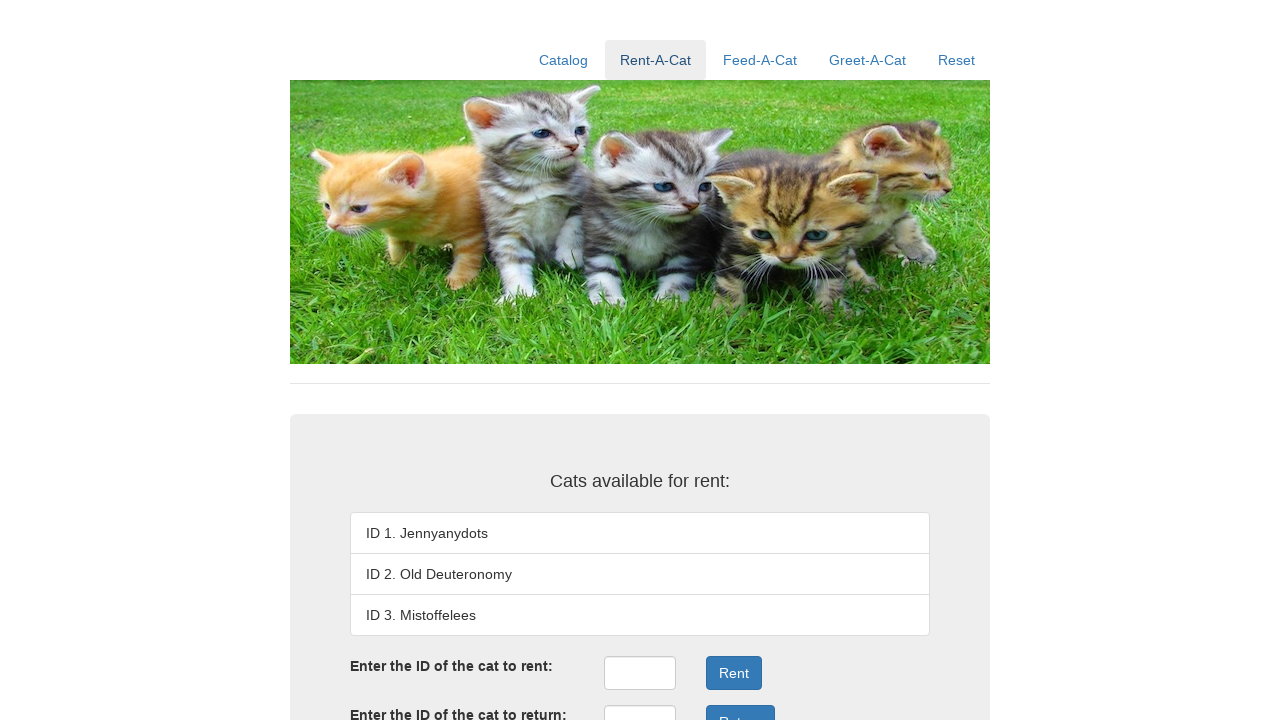

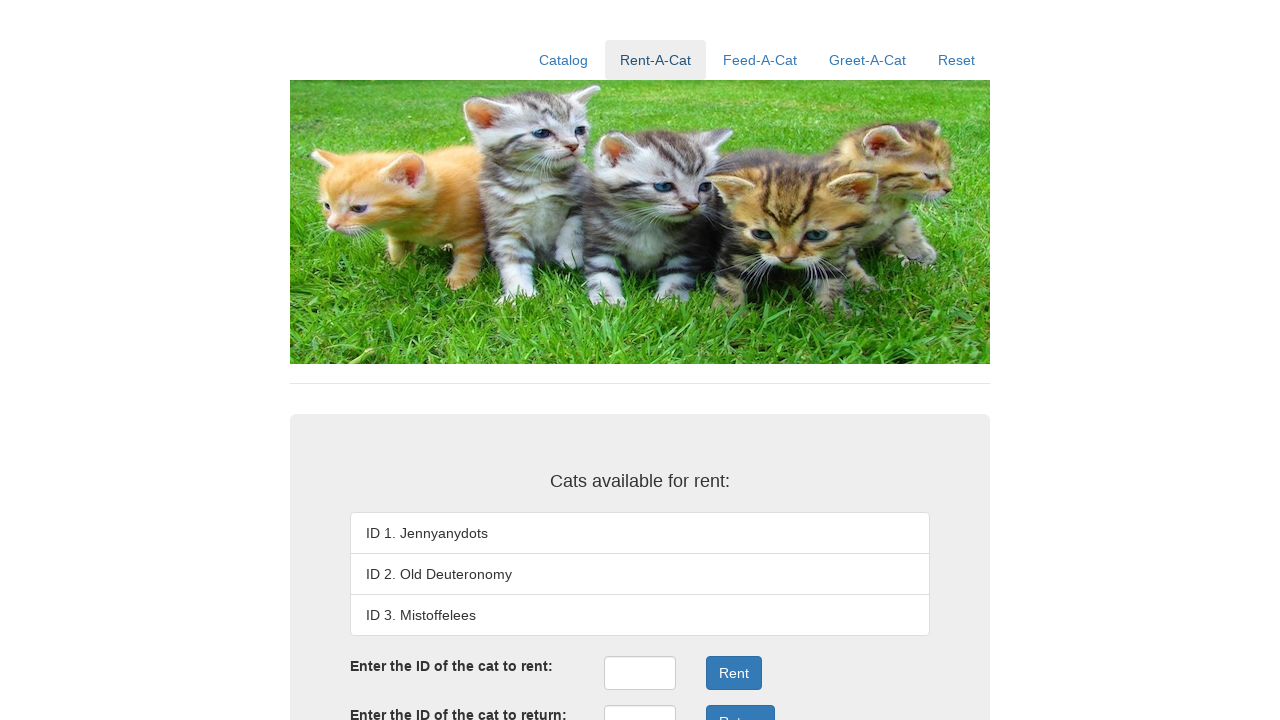